Verifies that form fields are empty when navigating to the registration page

Starting URL: https://tc-1-final-parte1.vercel.app/tabelaCadastro.html

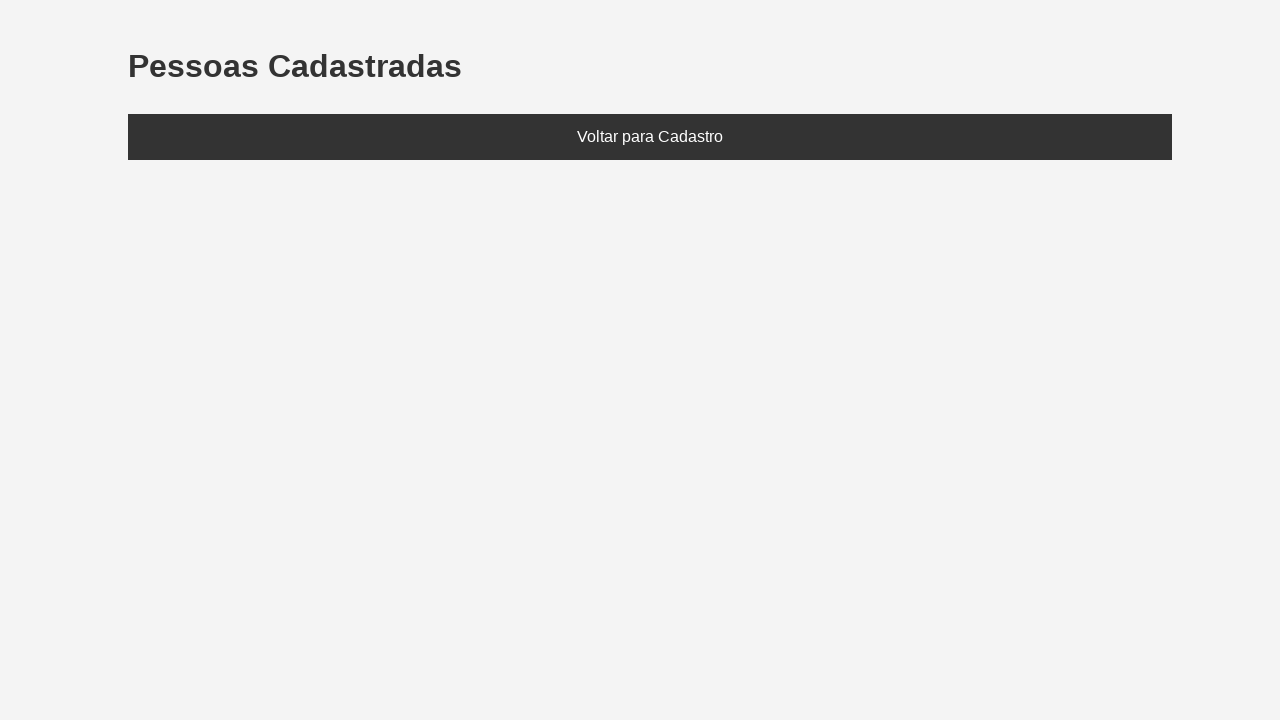

Clicked back to registration button at (650, 137) on button:has-text('Voltar'), a:has-text('Voltar'), [class*='voltar'], #voltar
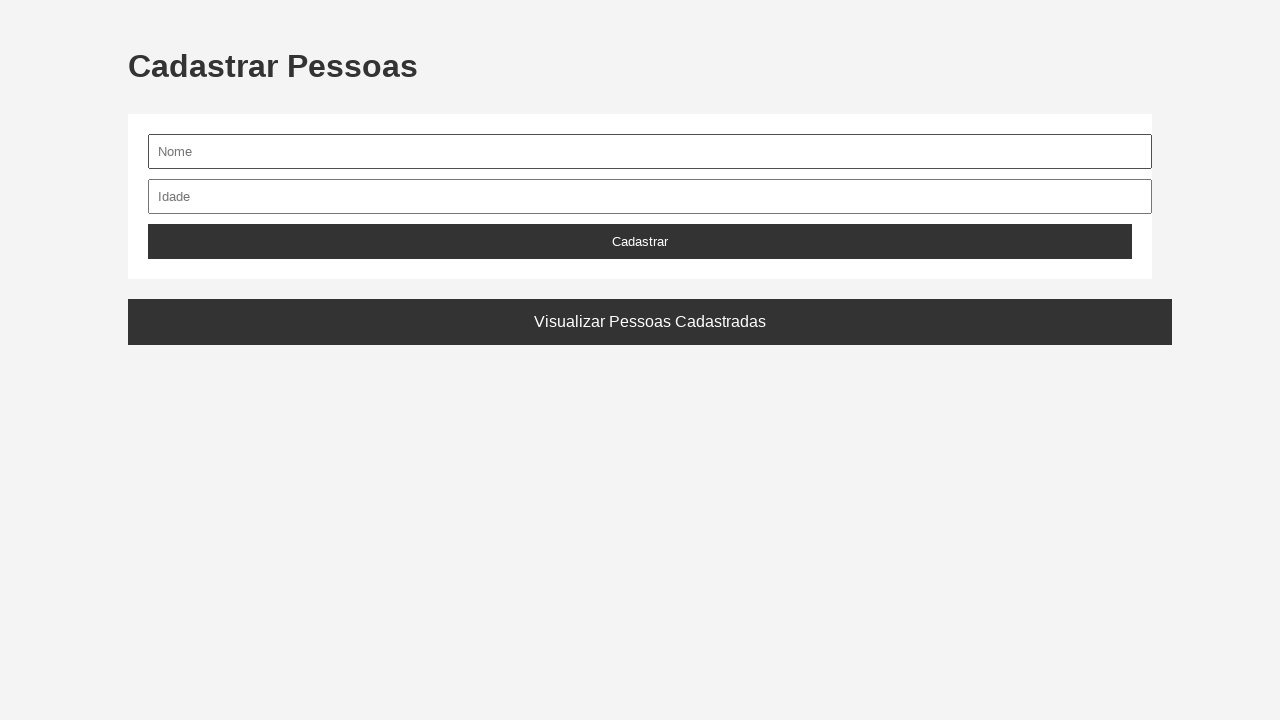

Navigated to registration page (index.html)
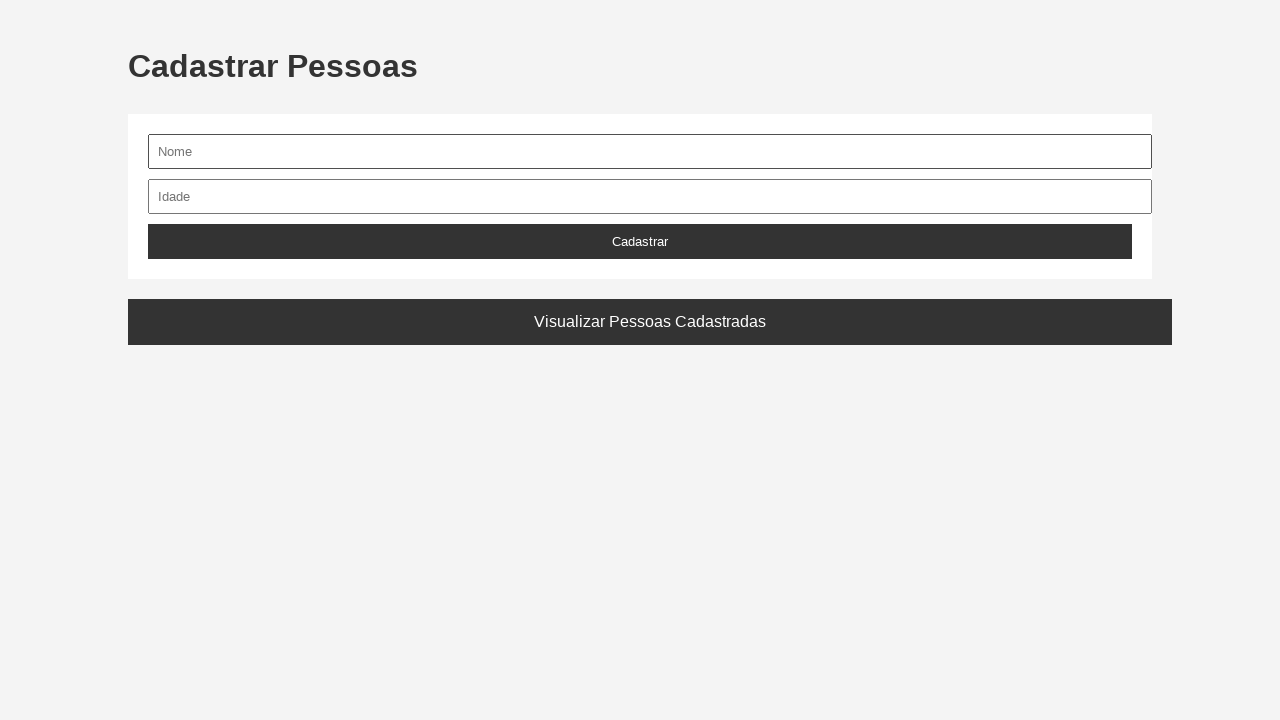

Located name input field
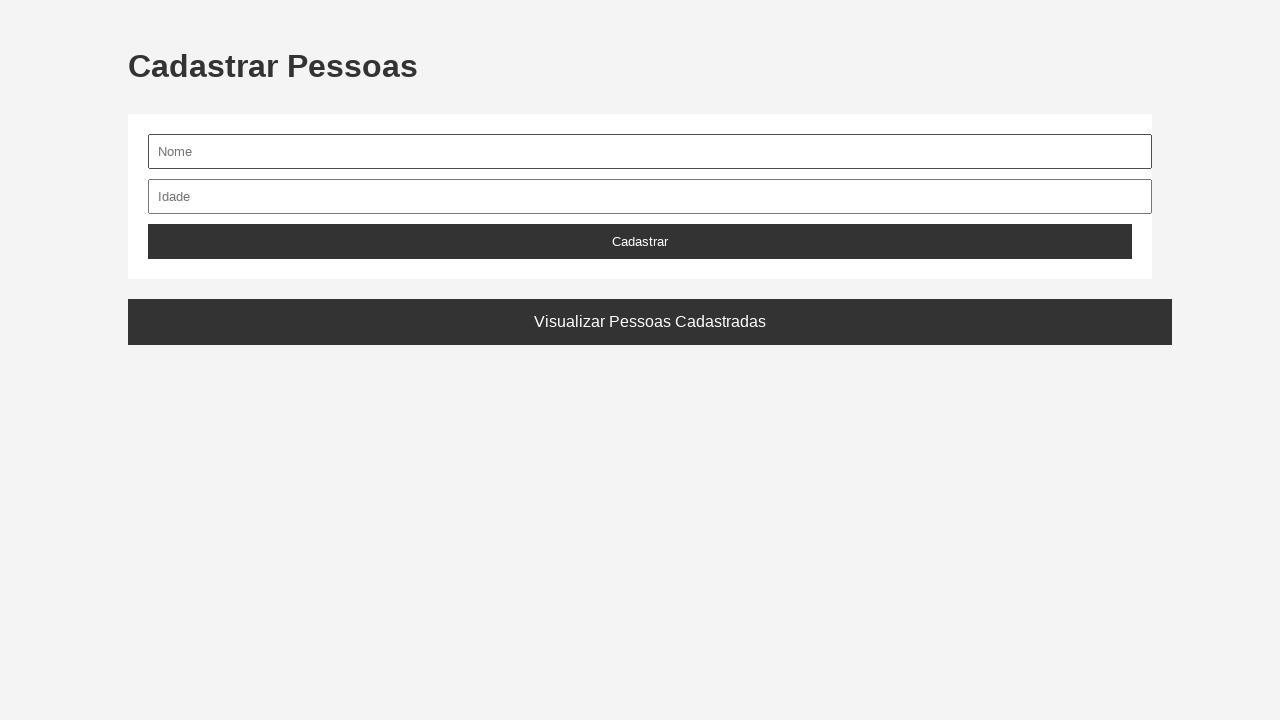

Located age input field
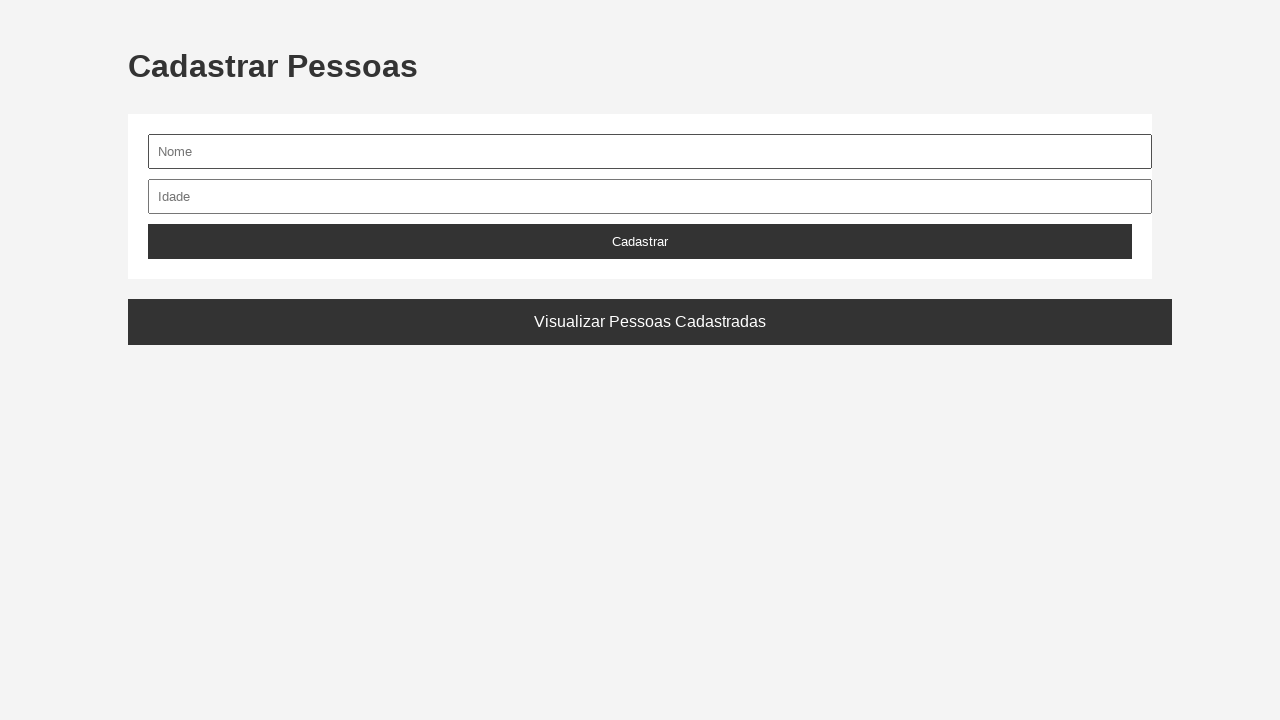

Verified name field is empty
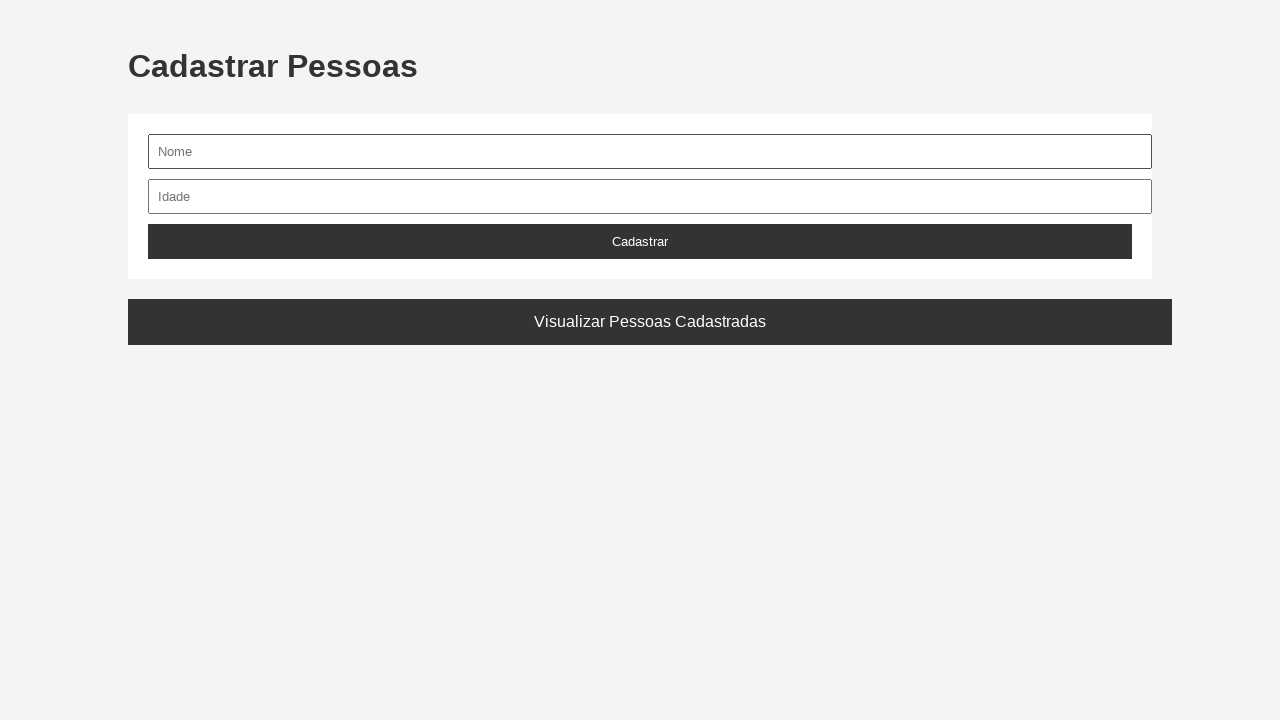

Verified age field is empty
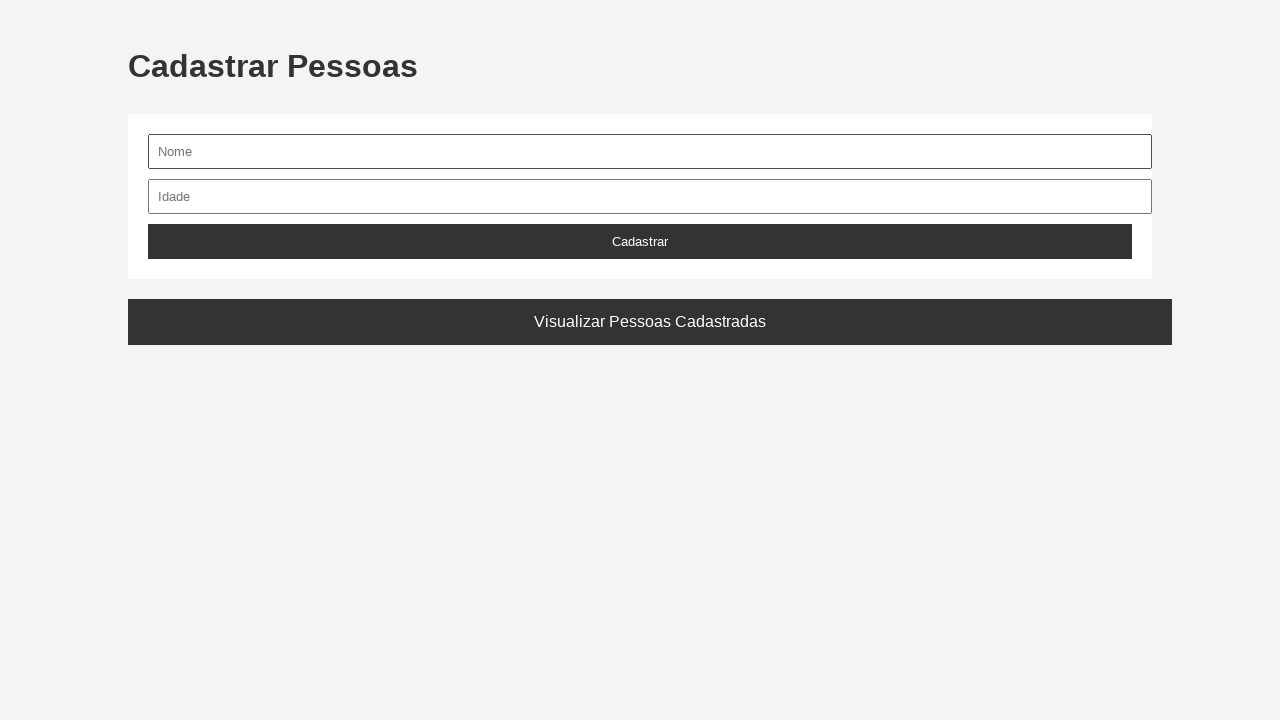

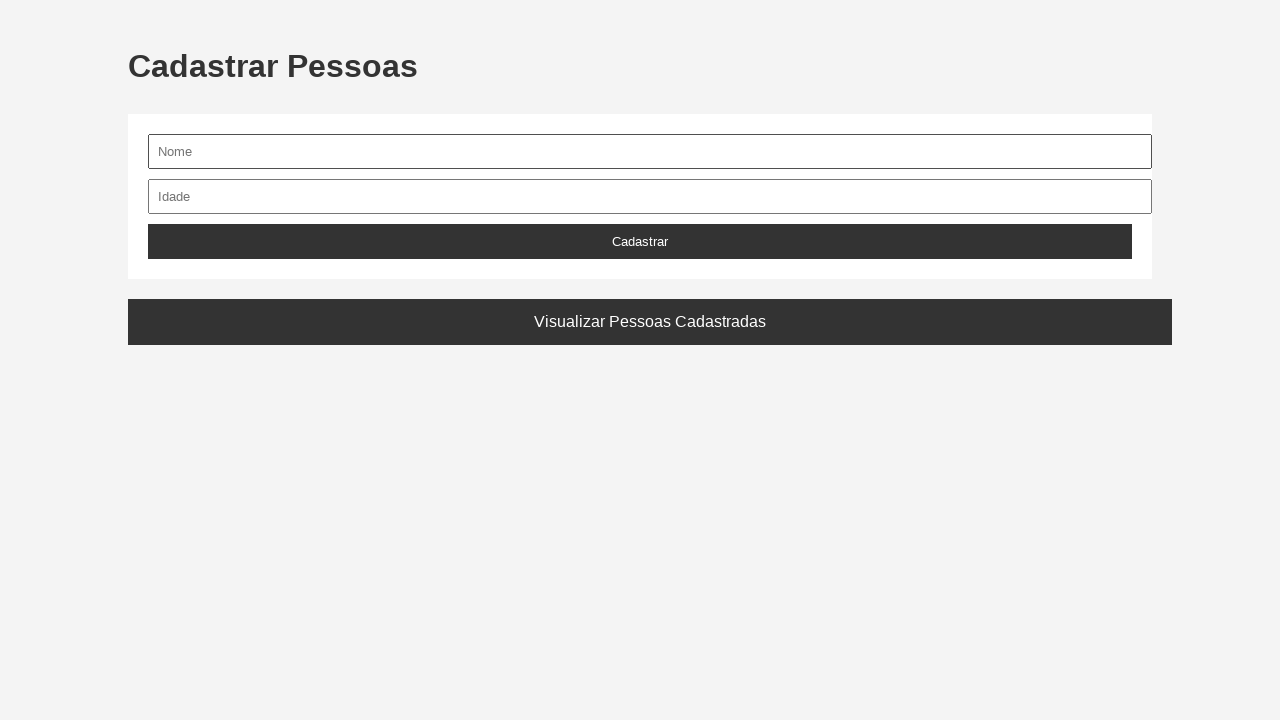